Tests a registration form by filling in first name, last name, and email fields in the first block, then submitting the form and verifying successful registration message

Starting URL: http://suninjuly.github.io/registration1.html

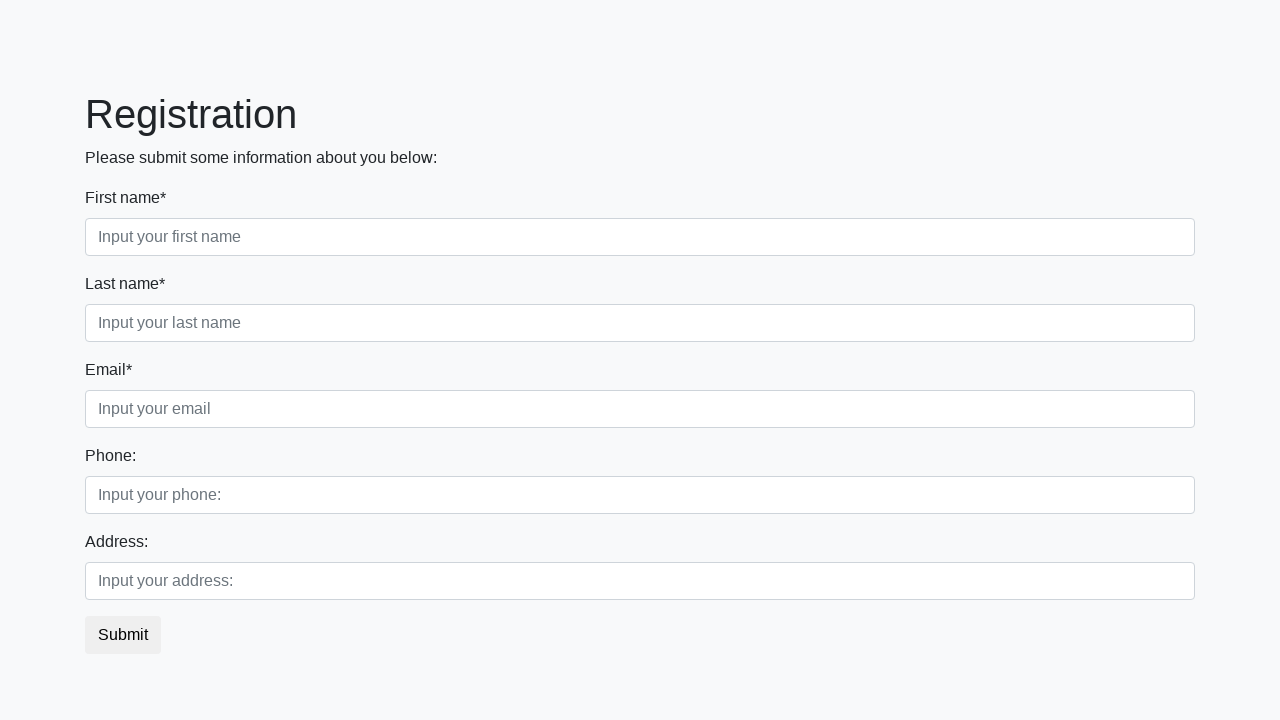

Filled first name field with 'Ivan' on .first_block .first
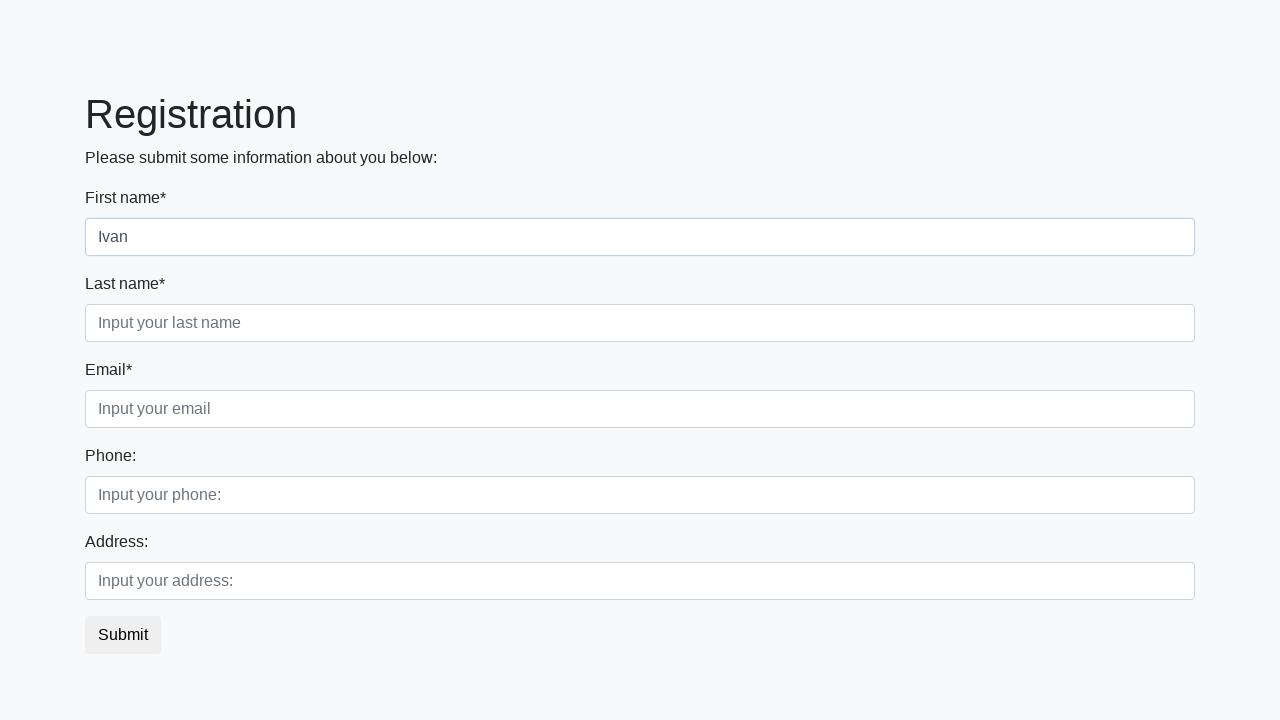

Filled last name field with 'Petrov' on .first_block .second
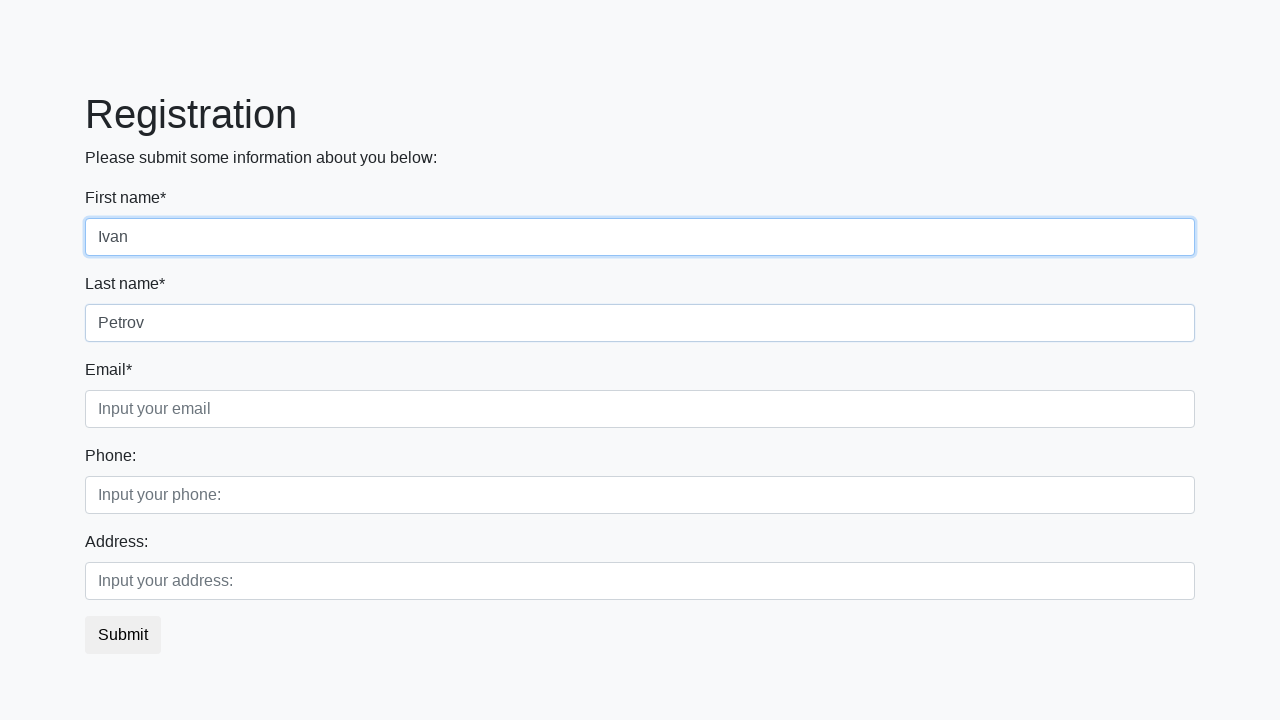

Filled email field with 'test@mail.ru' on .first_block .third
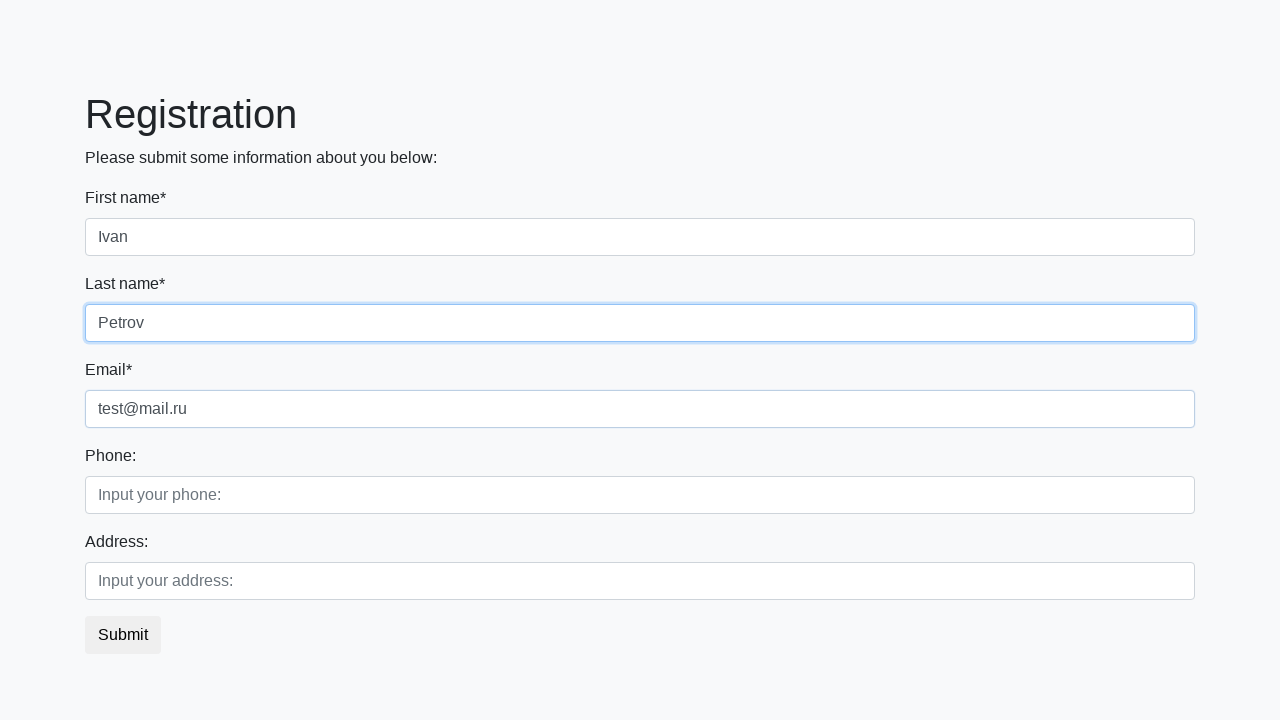

Clicked submit button to register at (123, 635) on button.btn
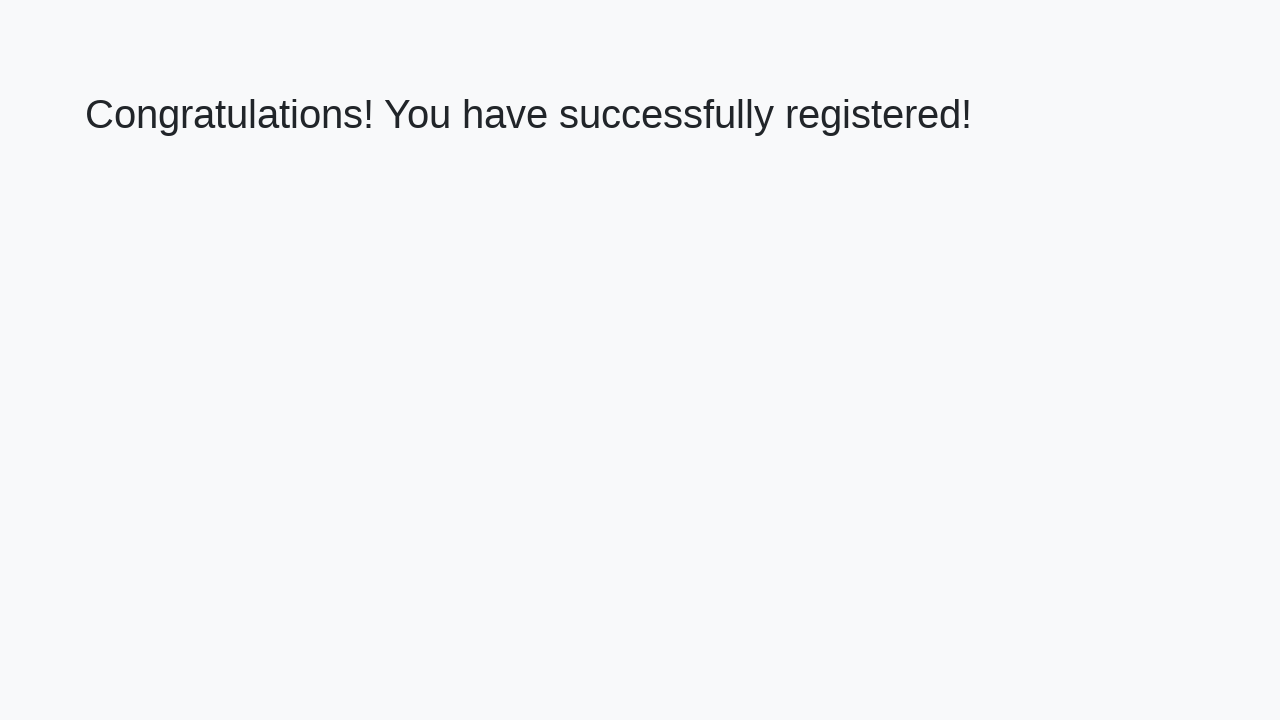

Registration successful - success message displayed
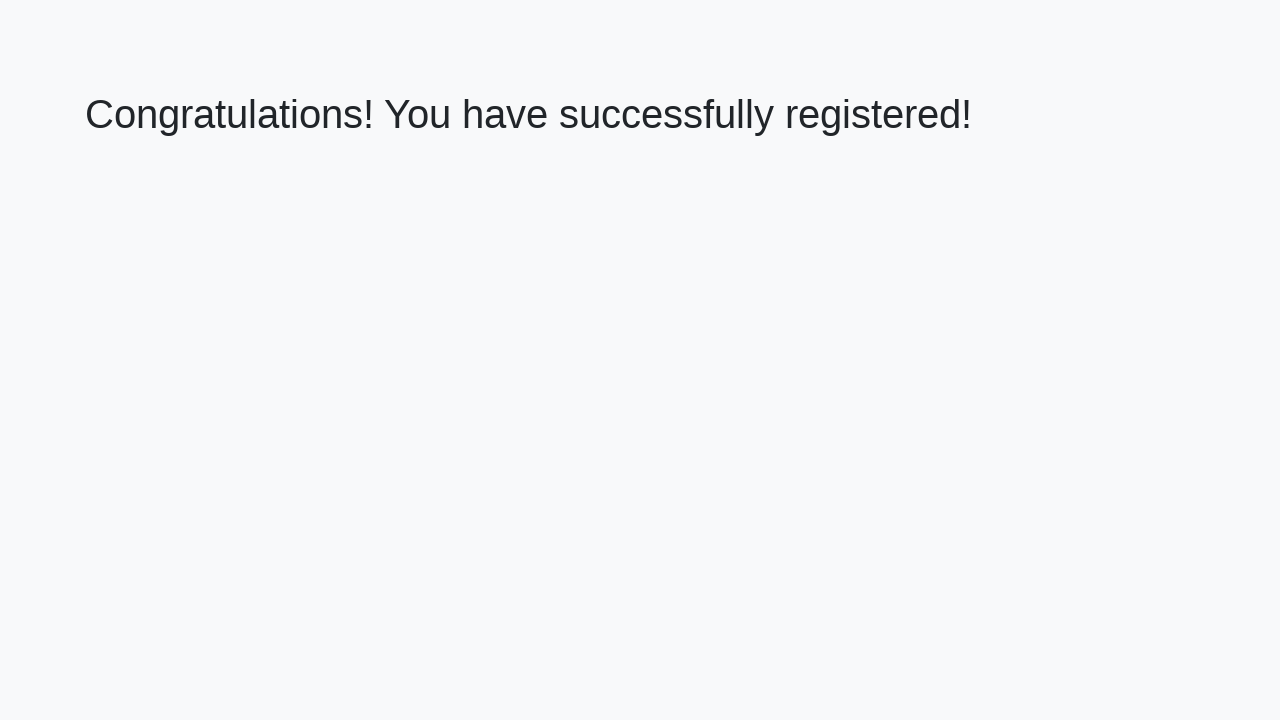

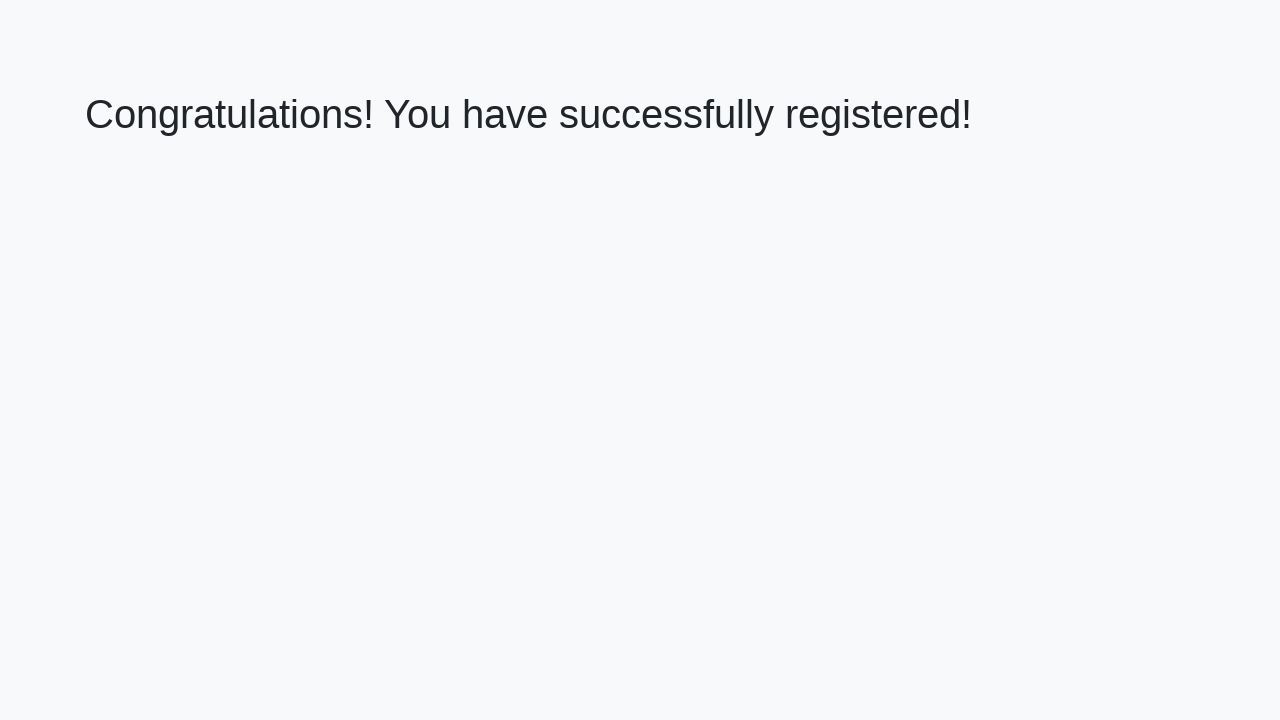